Tests datepicker functionality by entering a date value and pressing Enter to confirm the selection

Starting URL: https://formy-project.herokuapp.com/datepicker

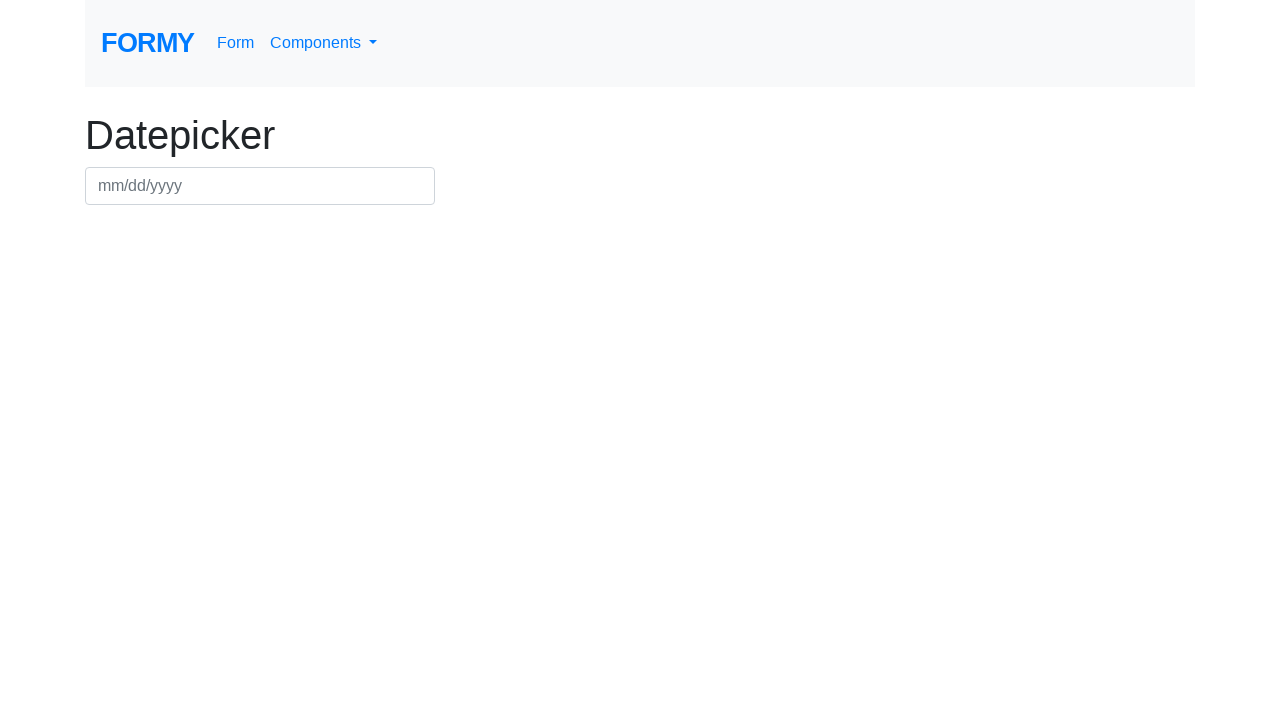

Filled datepicker field with date '12/12/1212' on #datepicker
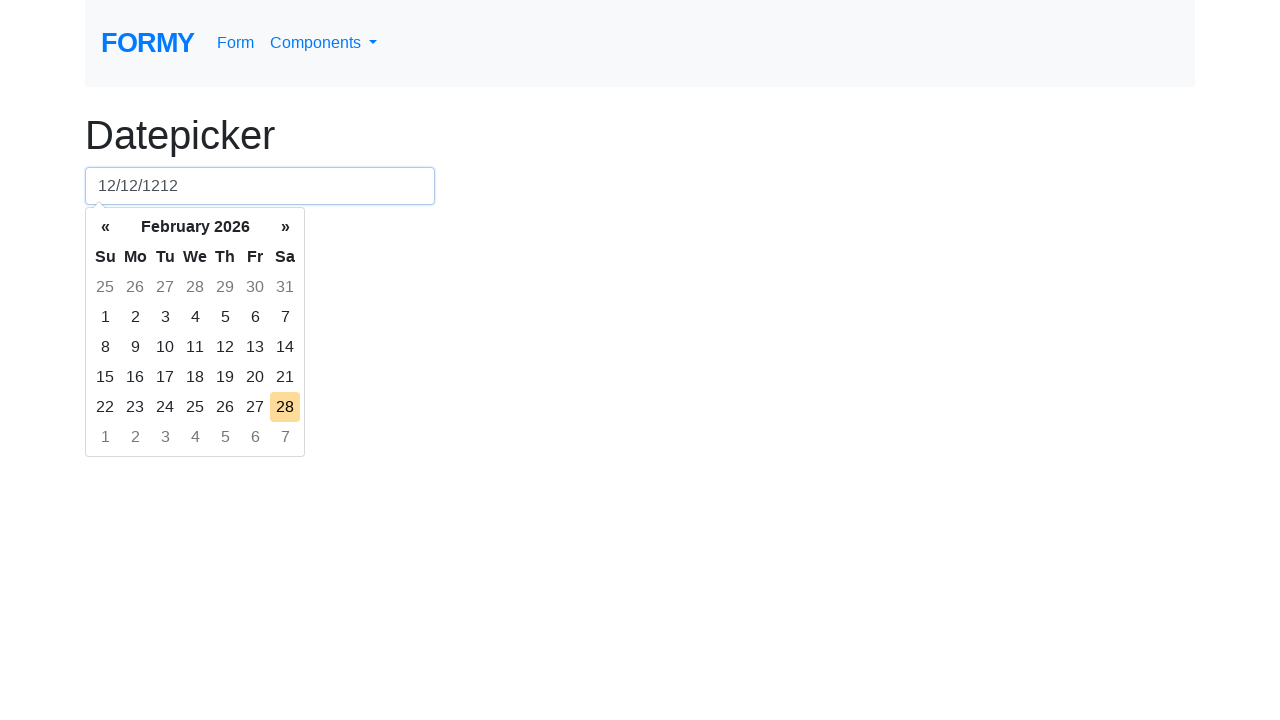

Pressed Enter to confirm date selection on #datepicker
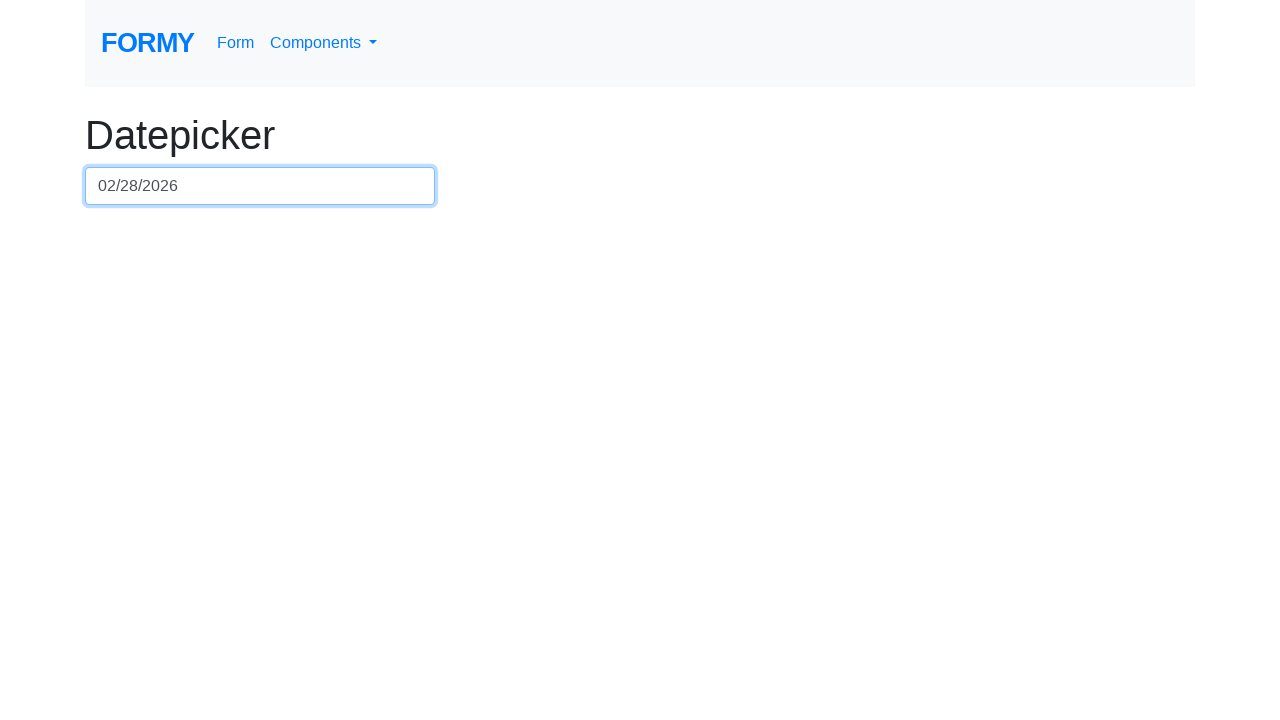

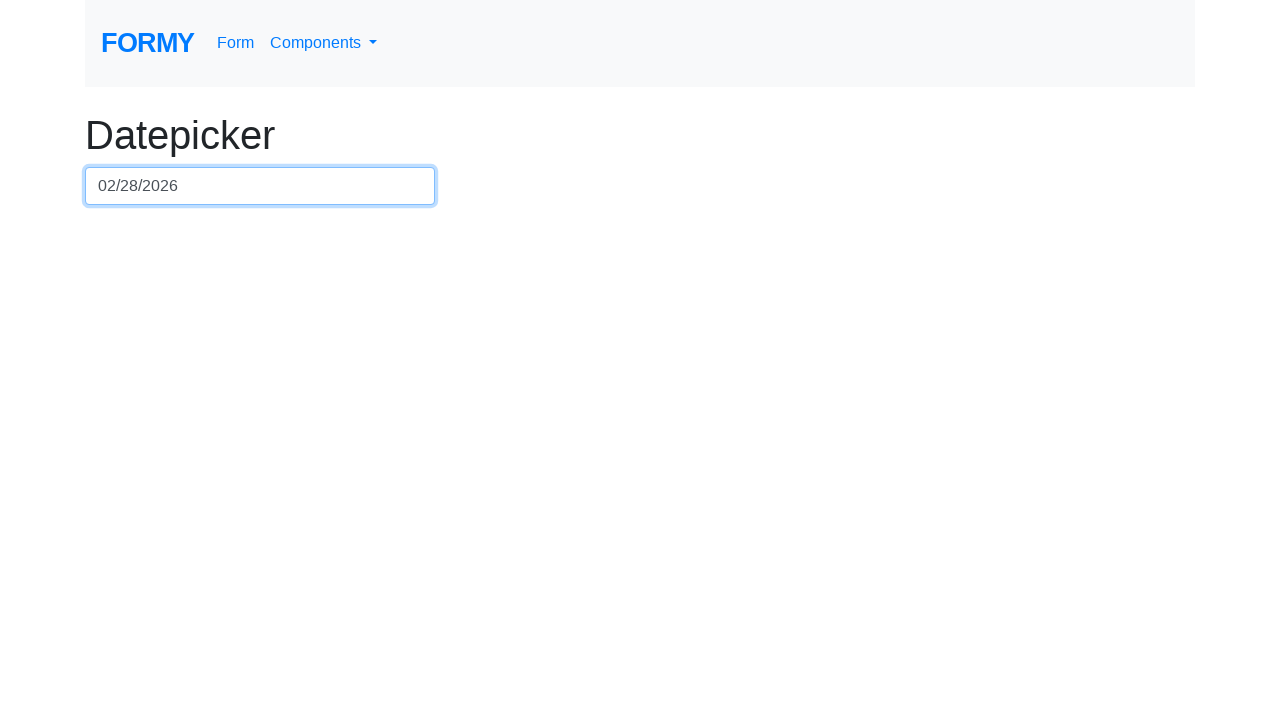